Tests a simple form by filling in first name, last name, city, and country fields using different element locator strategies, then submitting the form

Starting URL: http://suninjuly.github.io/simple_form_find_task.html

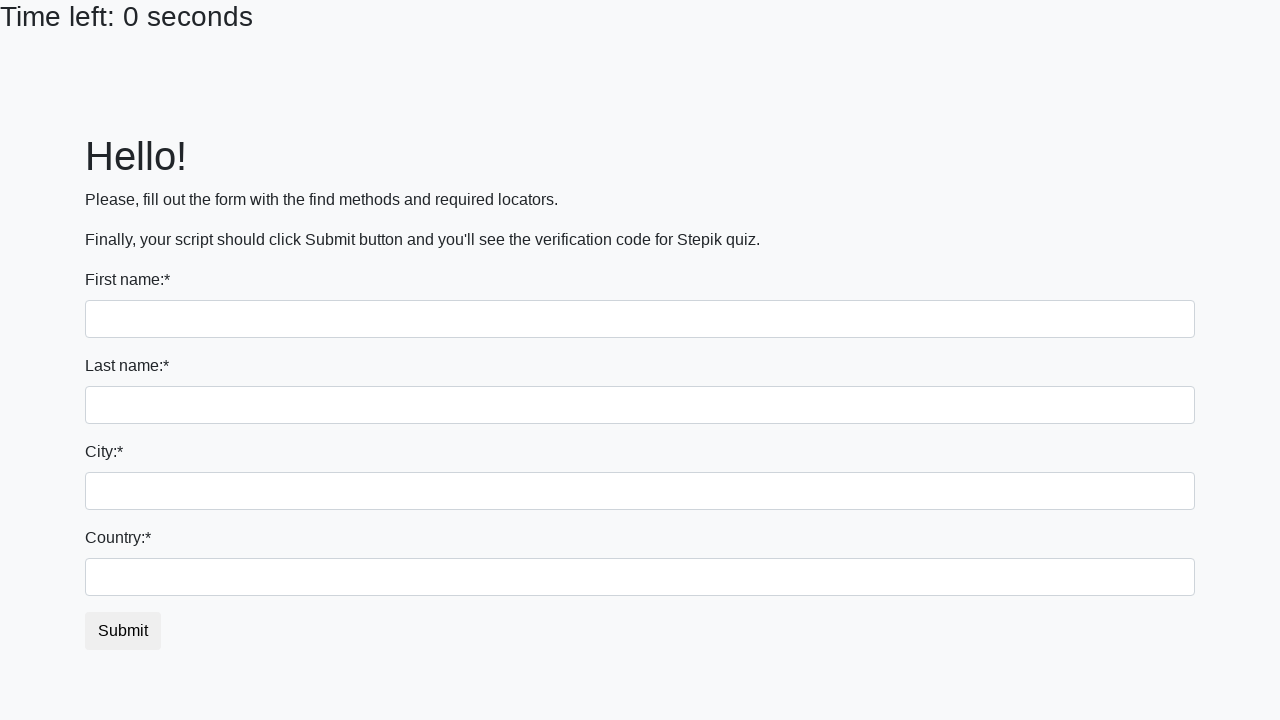

Filled first name field with 'Светлана' using first input locator on input >> nth=0
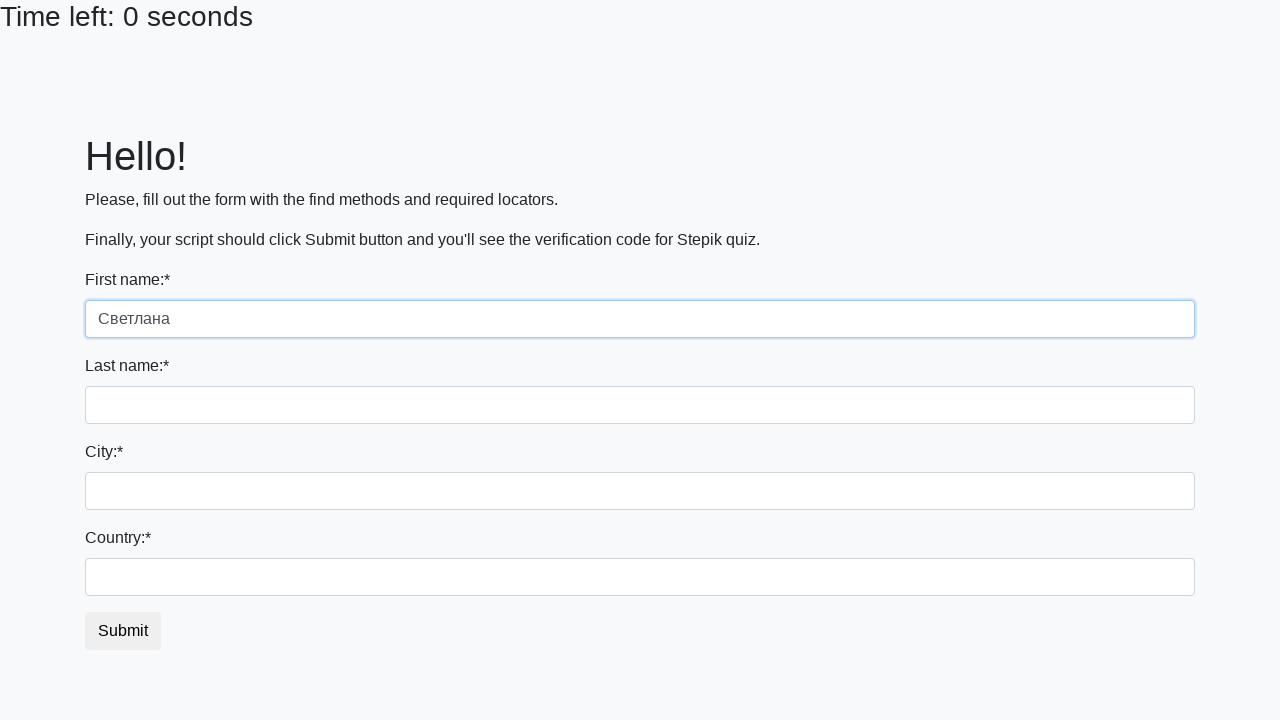

Filled last name field with 'Козлова' using name attribute selector on input[name='last_name']
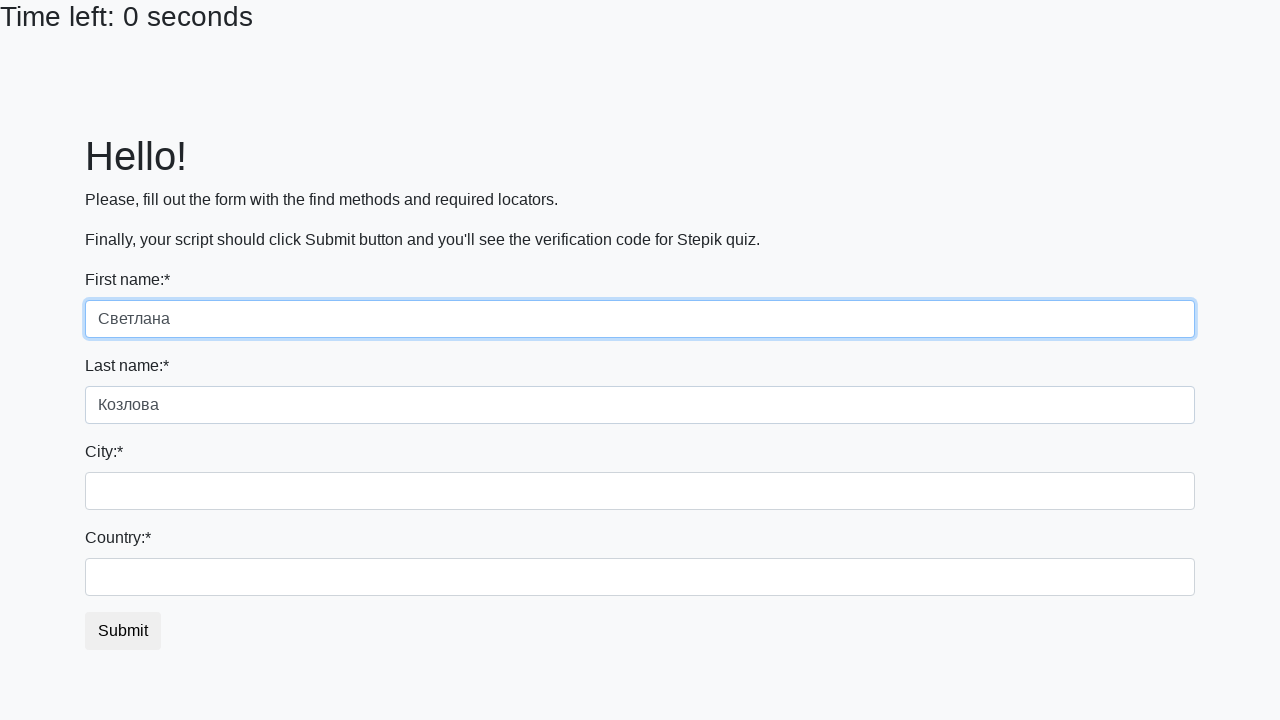

Filled city field with 'Нальчик' using class name selector on .city
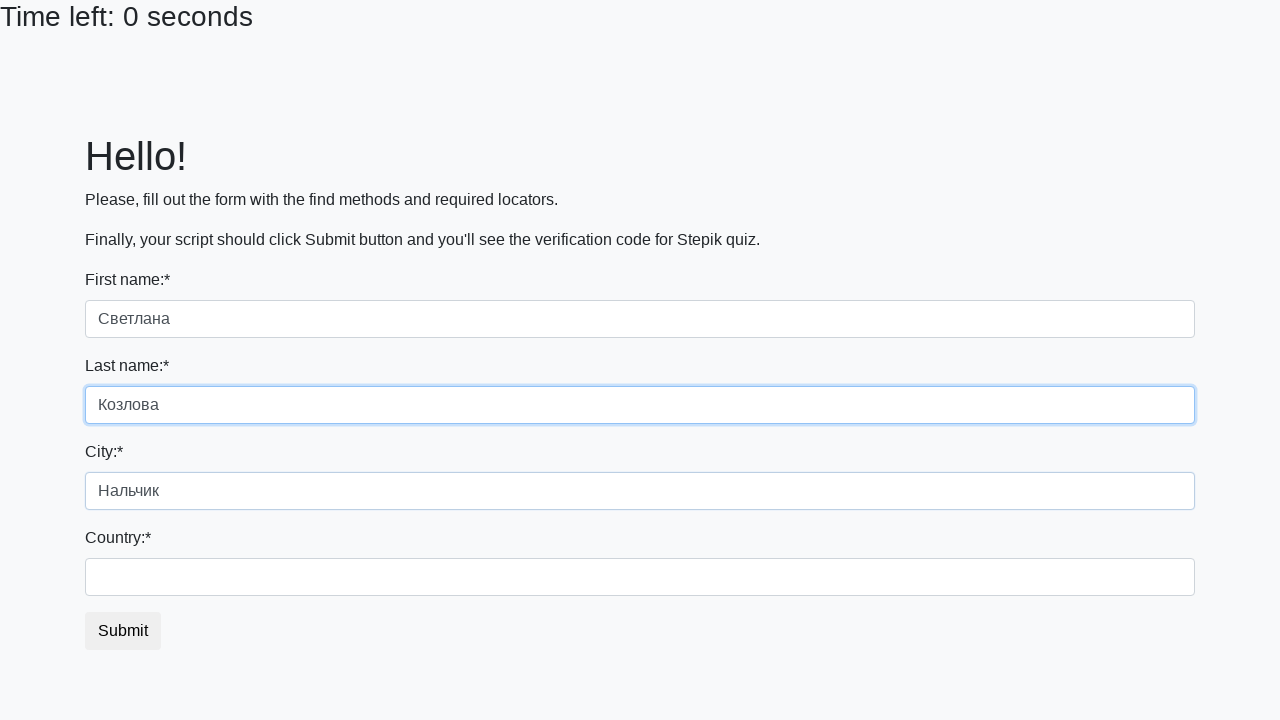

Filled country field with 'Россия' using id selector on #country
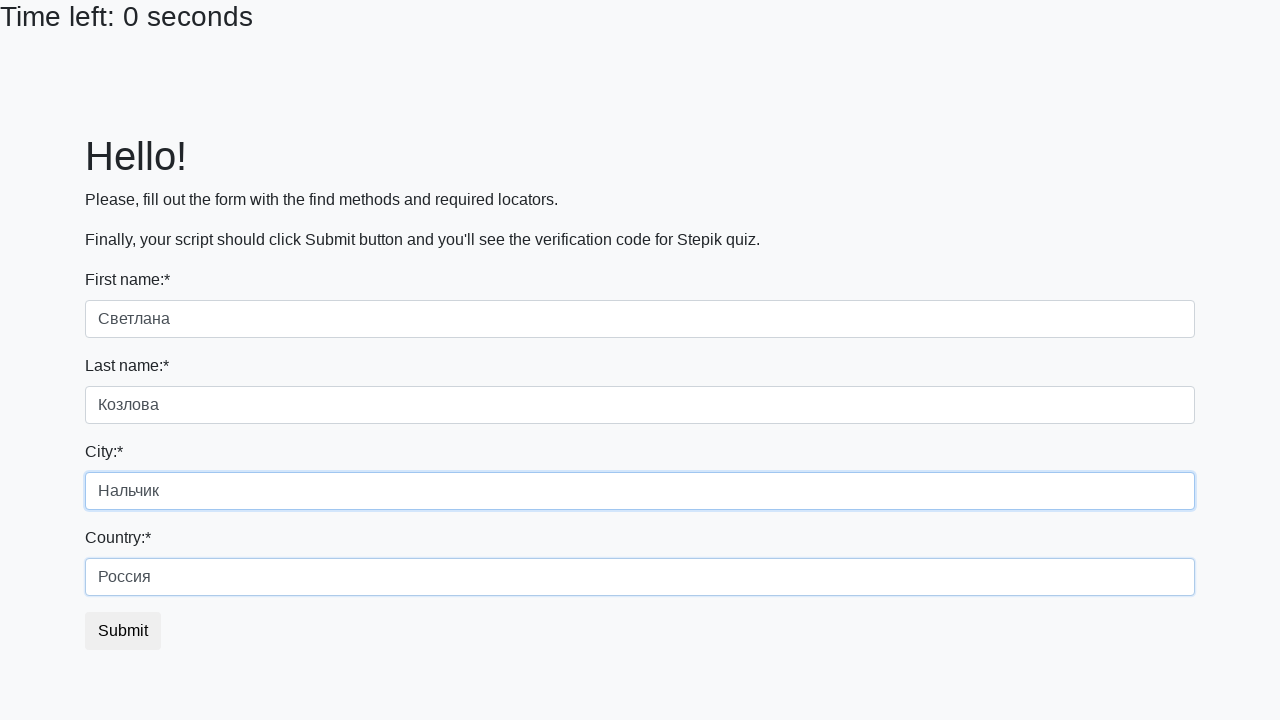

Clicked submit button to submit the form at (123, 631) on button.btn
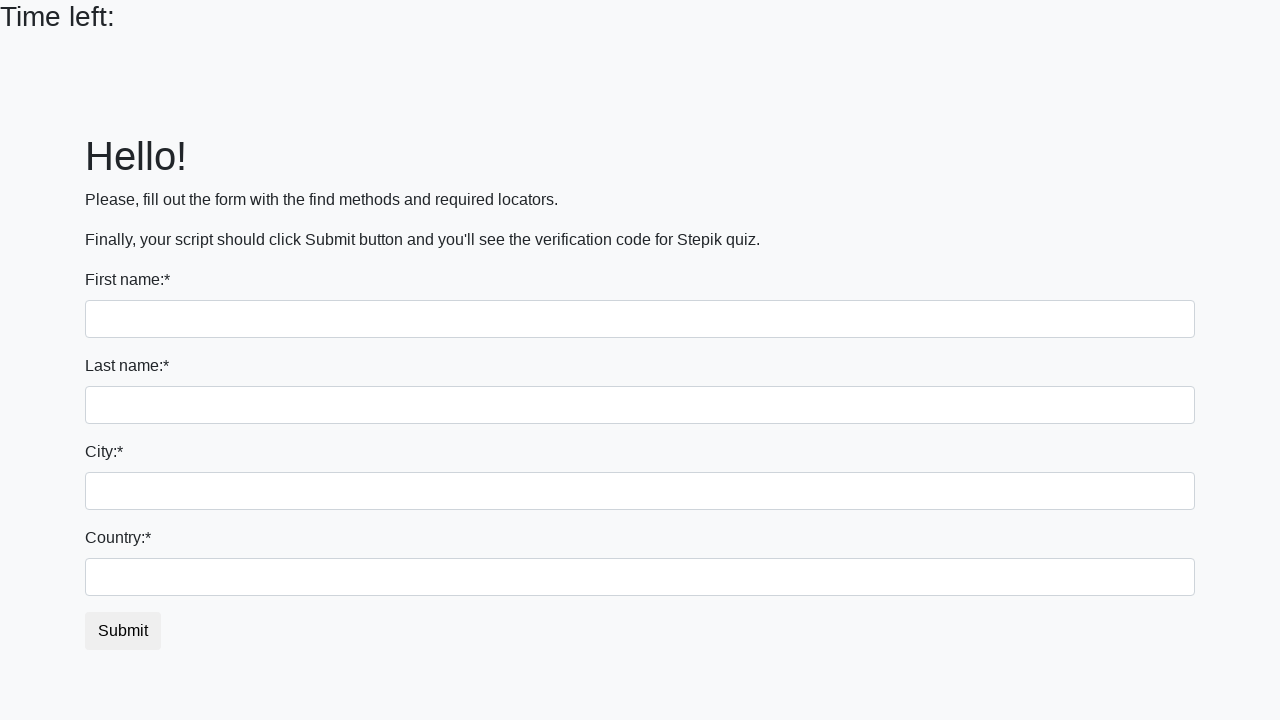

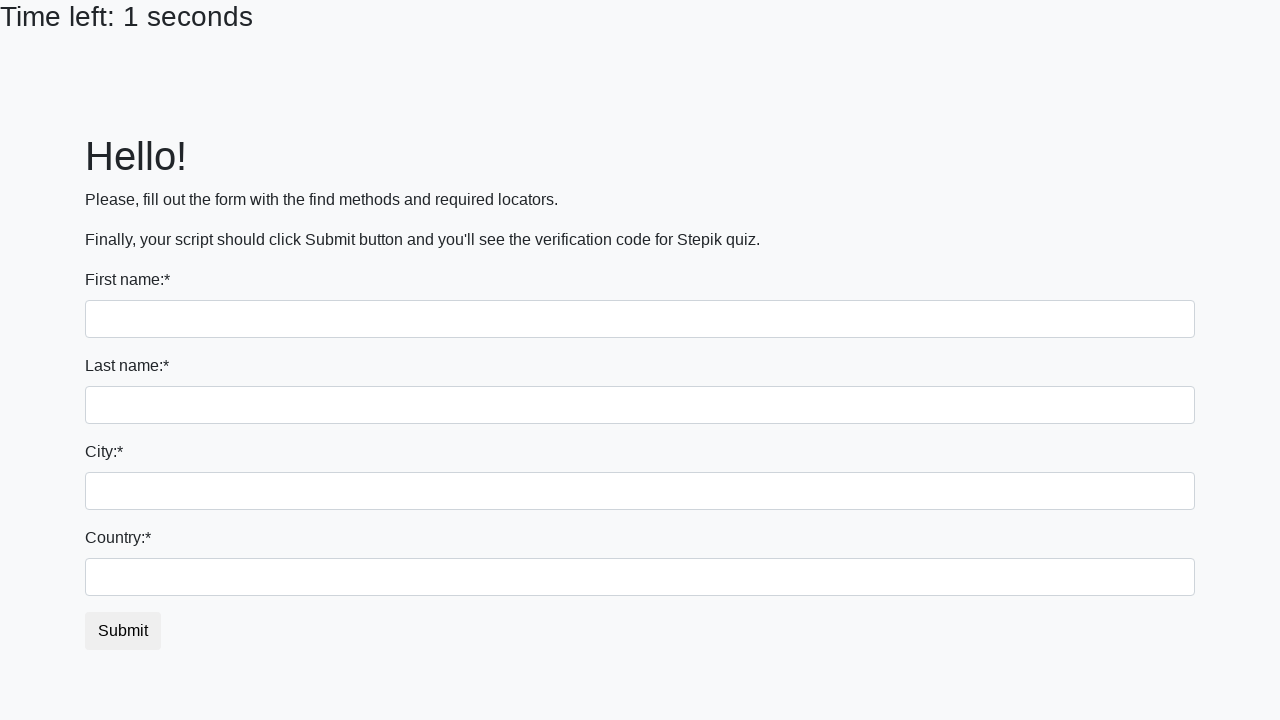